Tests radio button selection on an HTML forms tutorial page by selecting "cheese" from the first radio button group and "beer" from the second radio button group.

Starting URL: http://echoecho.com/htmlforms10.htm

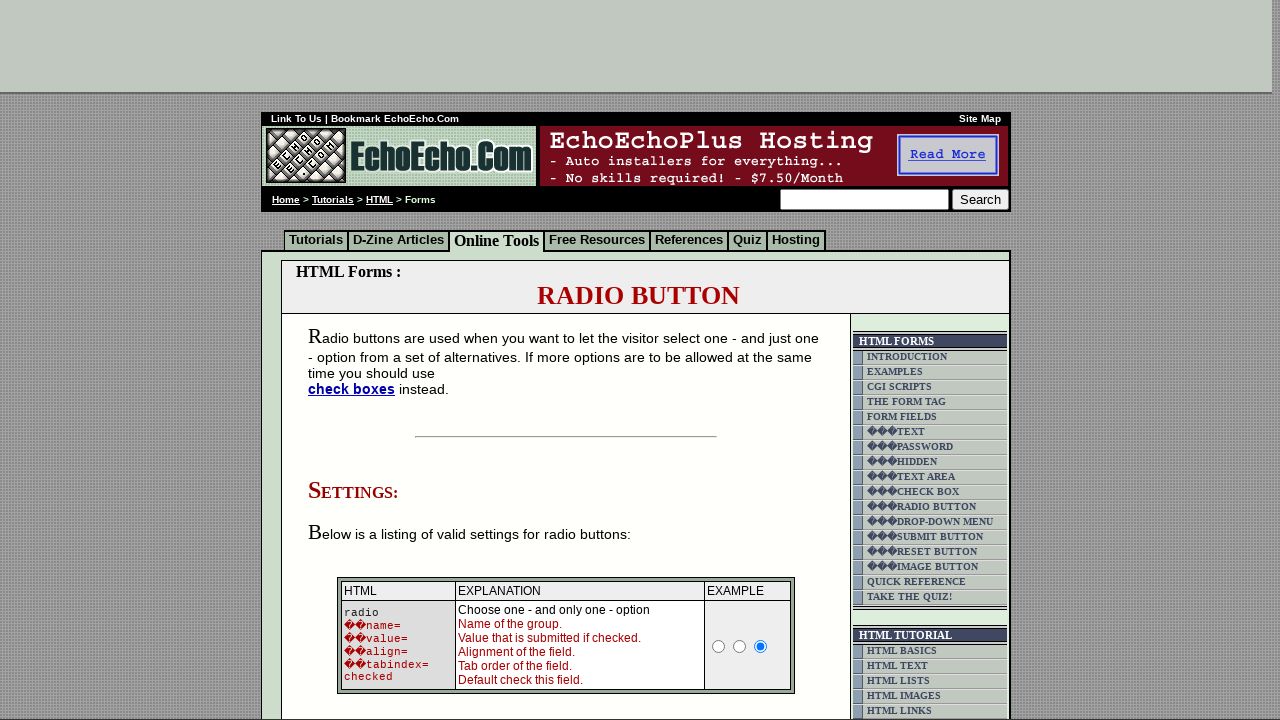

Selected 'cheese' radio button from group1 at (356, 360) on input[name='group1'][value='Cheese']
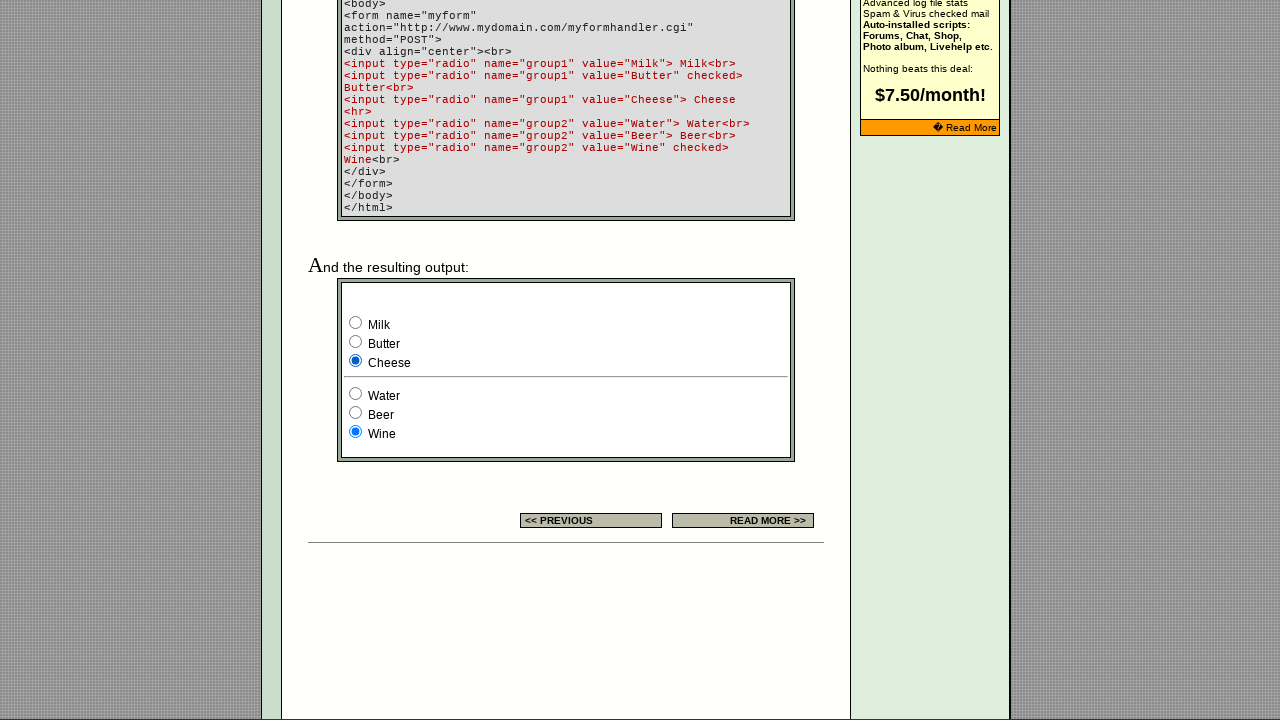

Selected 'beer' radio button from group2 at (356, 412) on input[name='group2'][value='Beer']
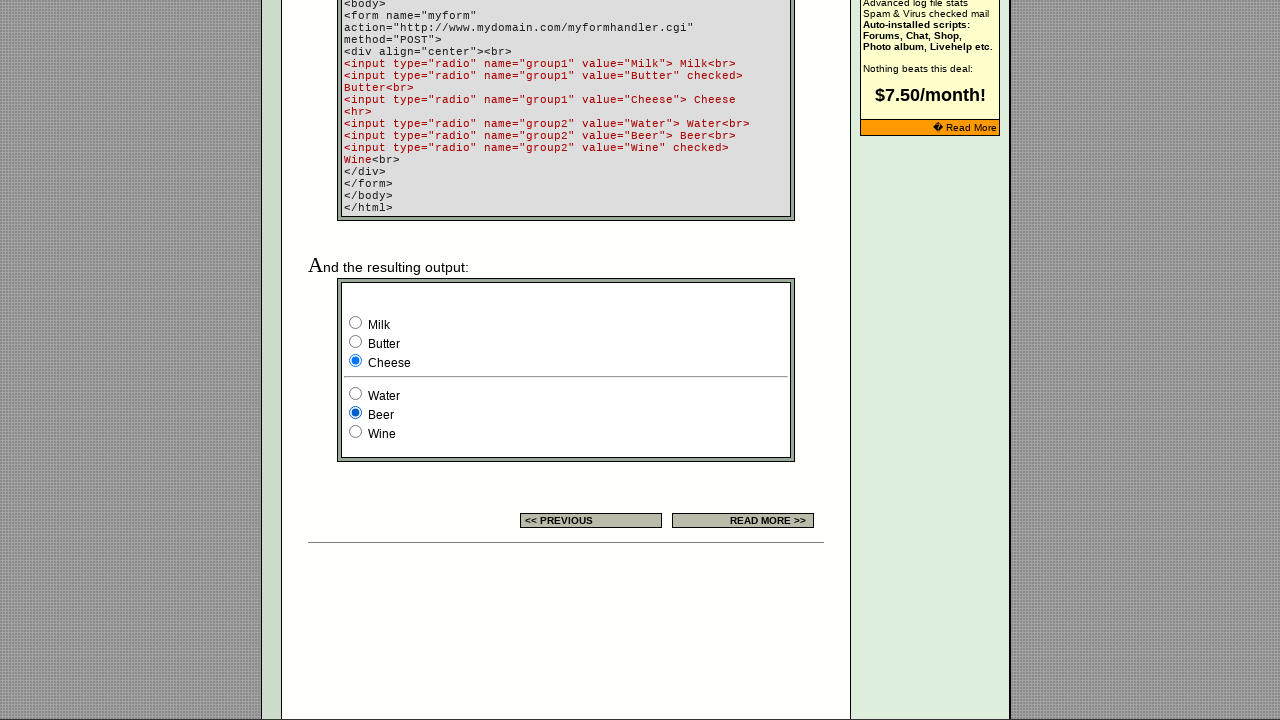

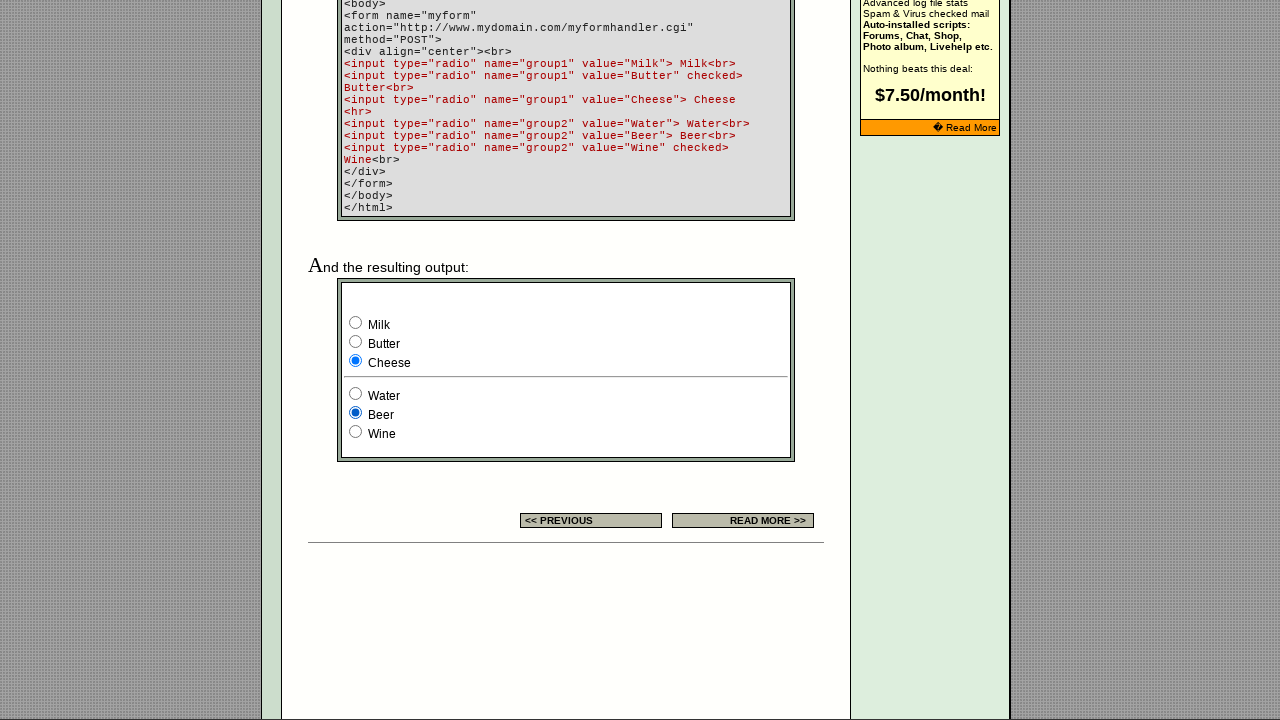